Tests JavaScript alert handling by clicking a button to trigger an alert, reading its text, and accepting it

Starting URL: https://the-internet.herokuapp.com/javascript_alerts

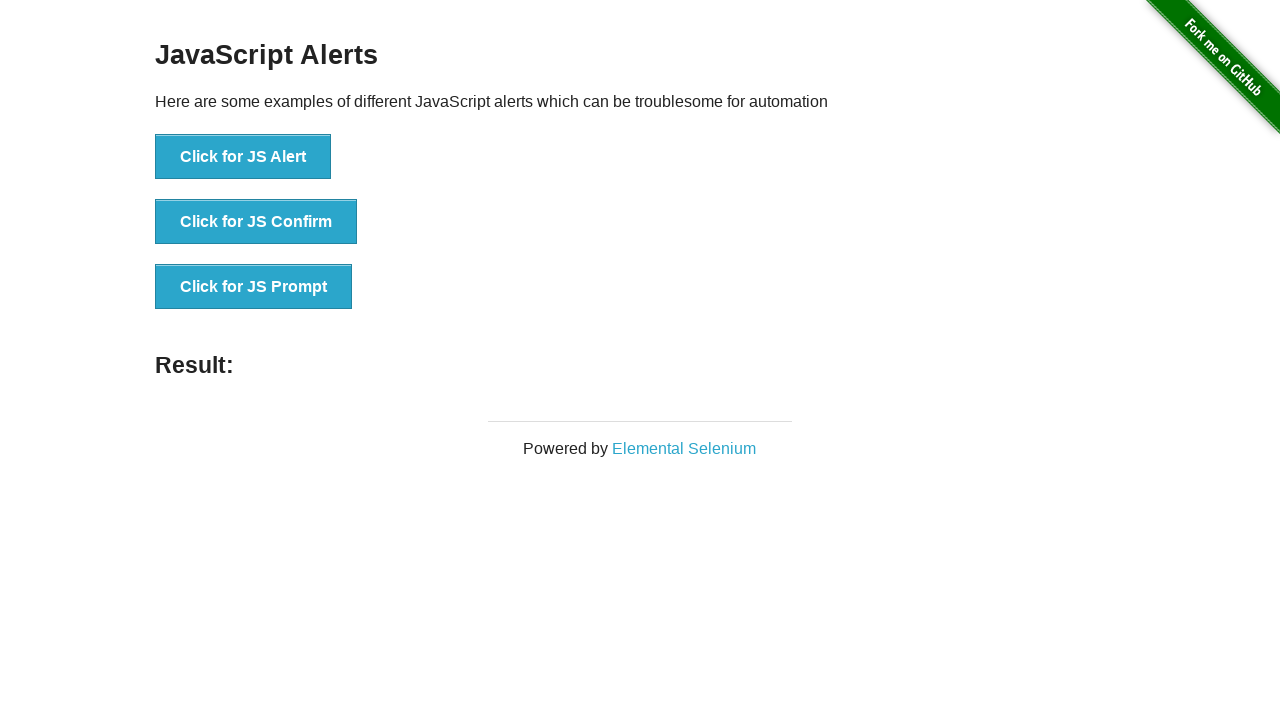

Clicked 'Click for JS Alert' button to trigger JavaScript alert at (243, 157) on xpath=//button[text()='Click for JS Alert']
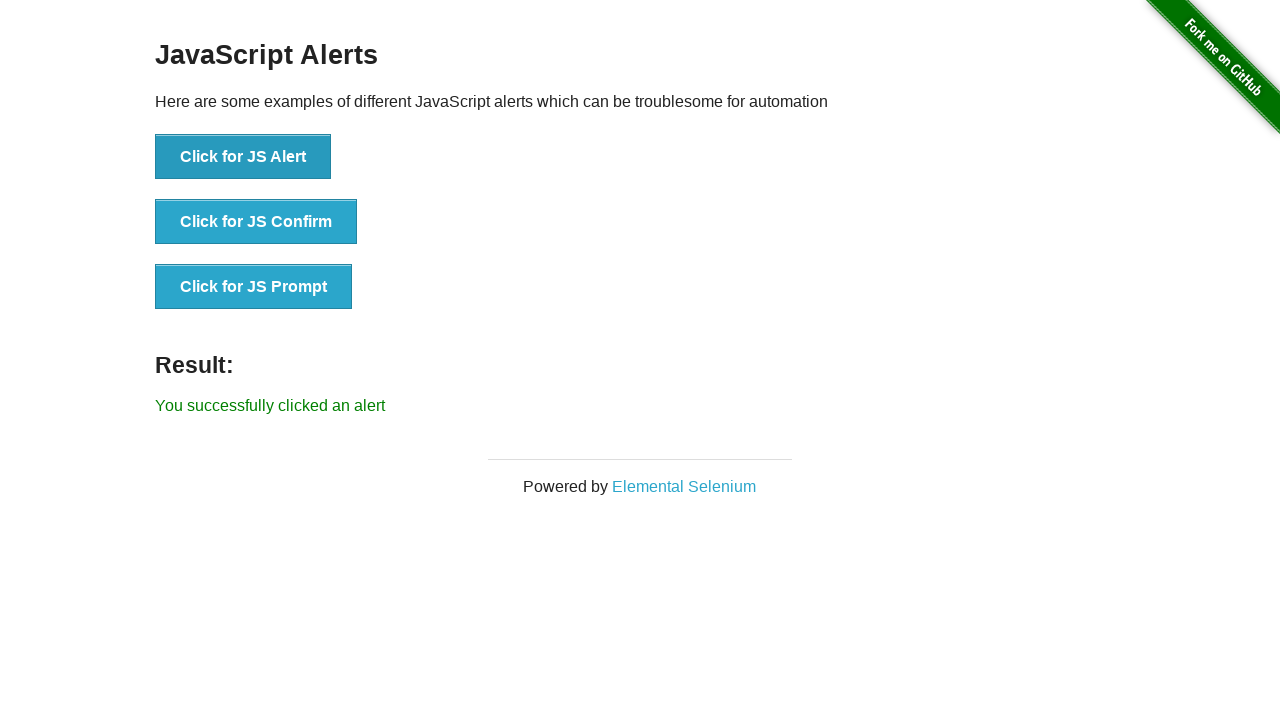

Set up dialog handler to accept alerts
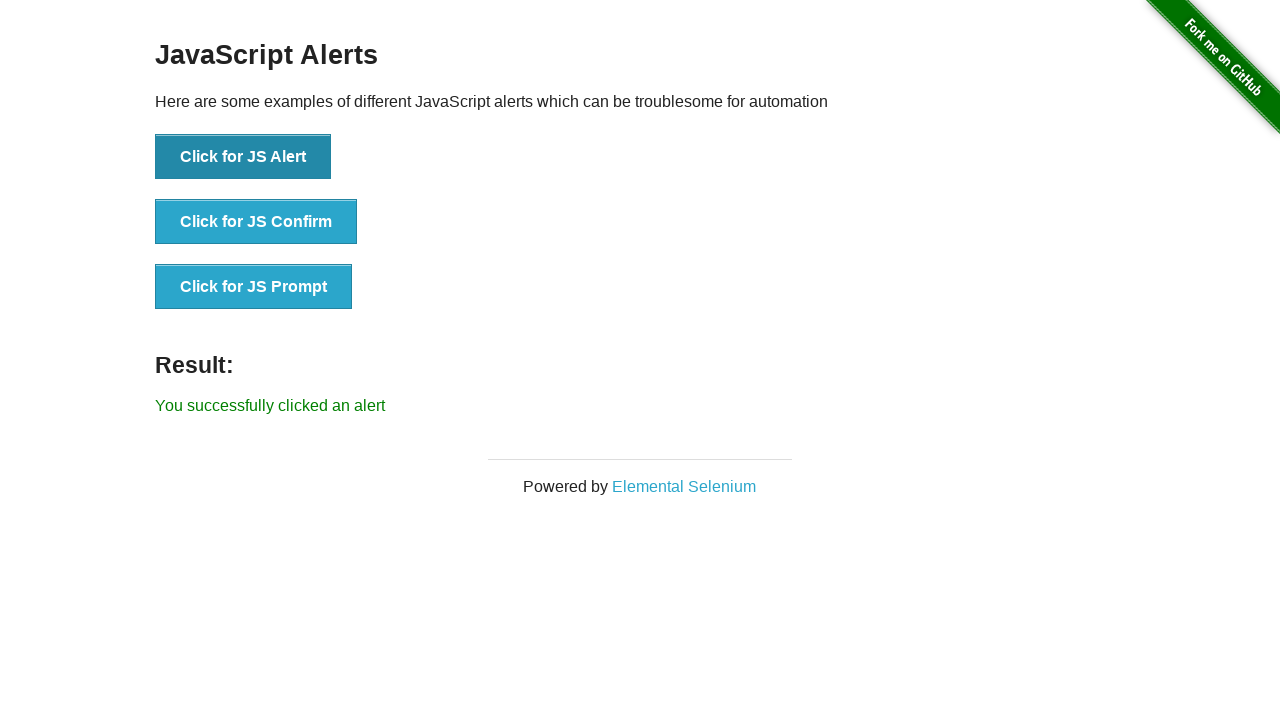

Clicked 'Click for JS Alert' button again to trigger and handle alert at (243, 157) on xpath=//button[text()='Click for JS Alert']
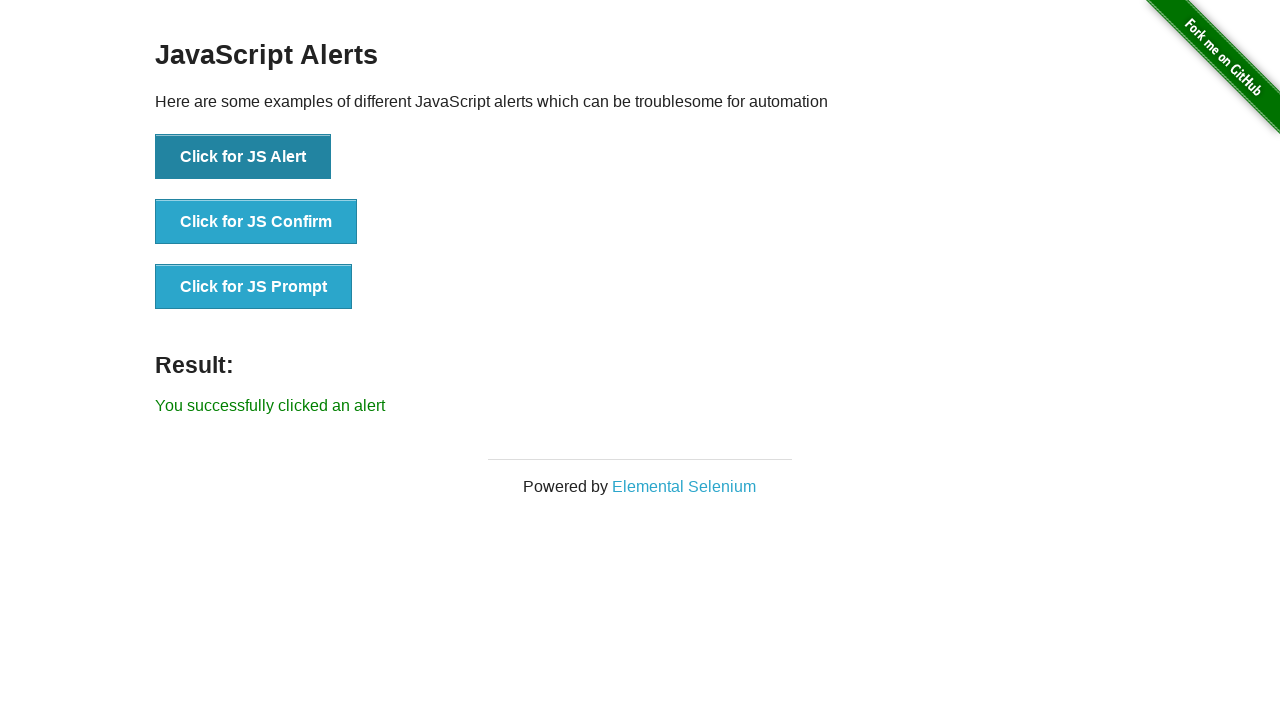

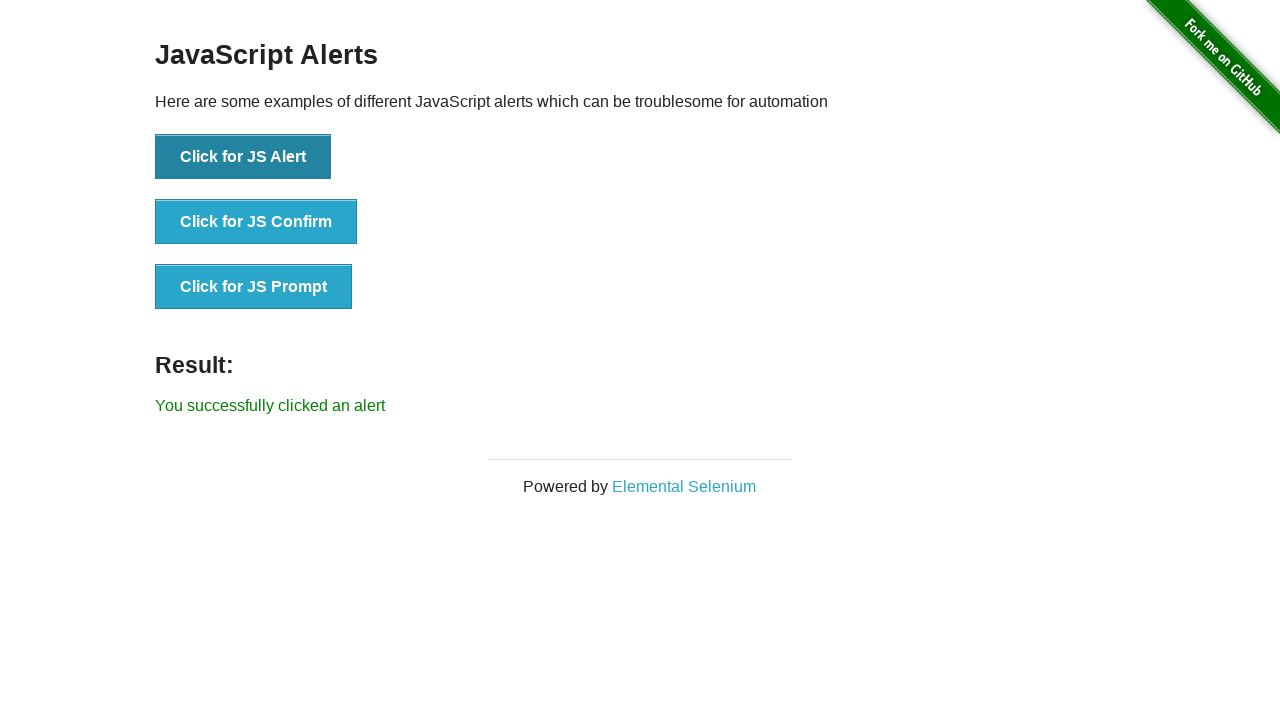